Tests jQuery UI custom dropdown by selecting an item from a number dropdown menu and verifying the selection

Starting URL: http://jqueryui.com/resources/demos/selectmenu/default.html

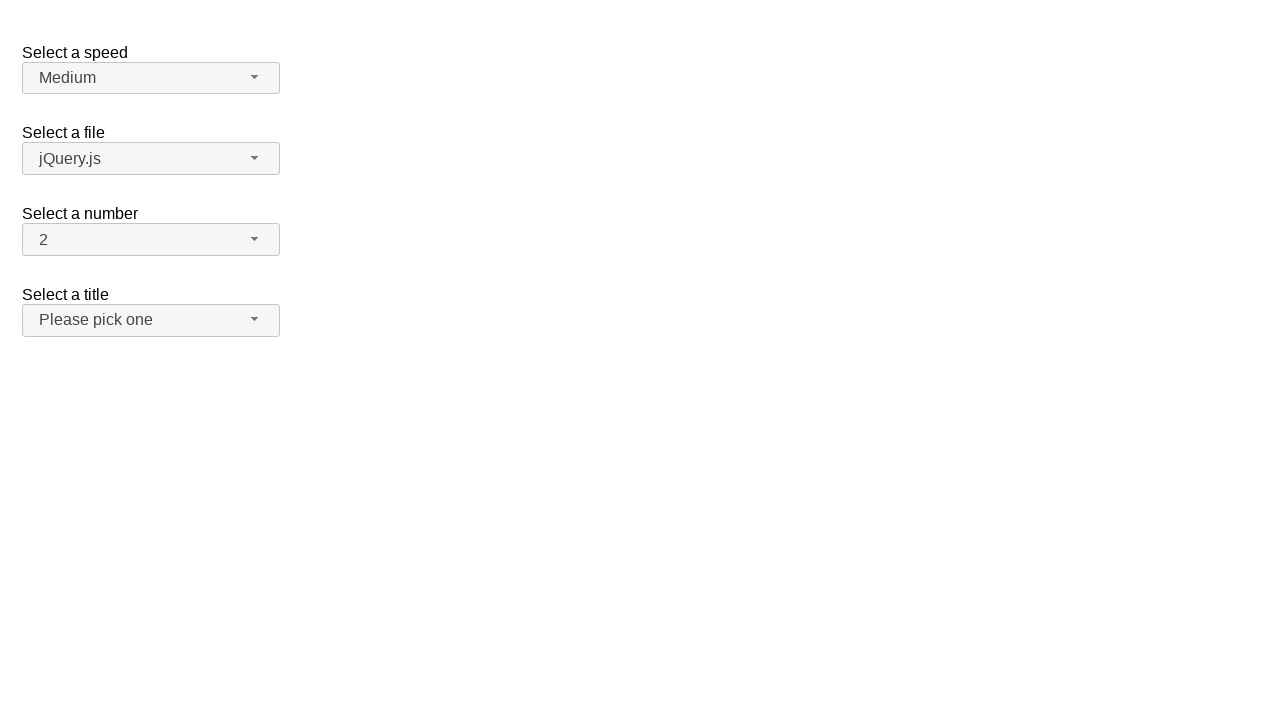

Clicked dropdown button to open the jQuery UI selectmenu at (151, 240) on span#number-button
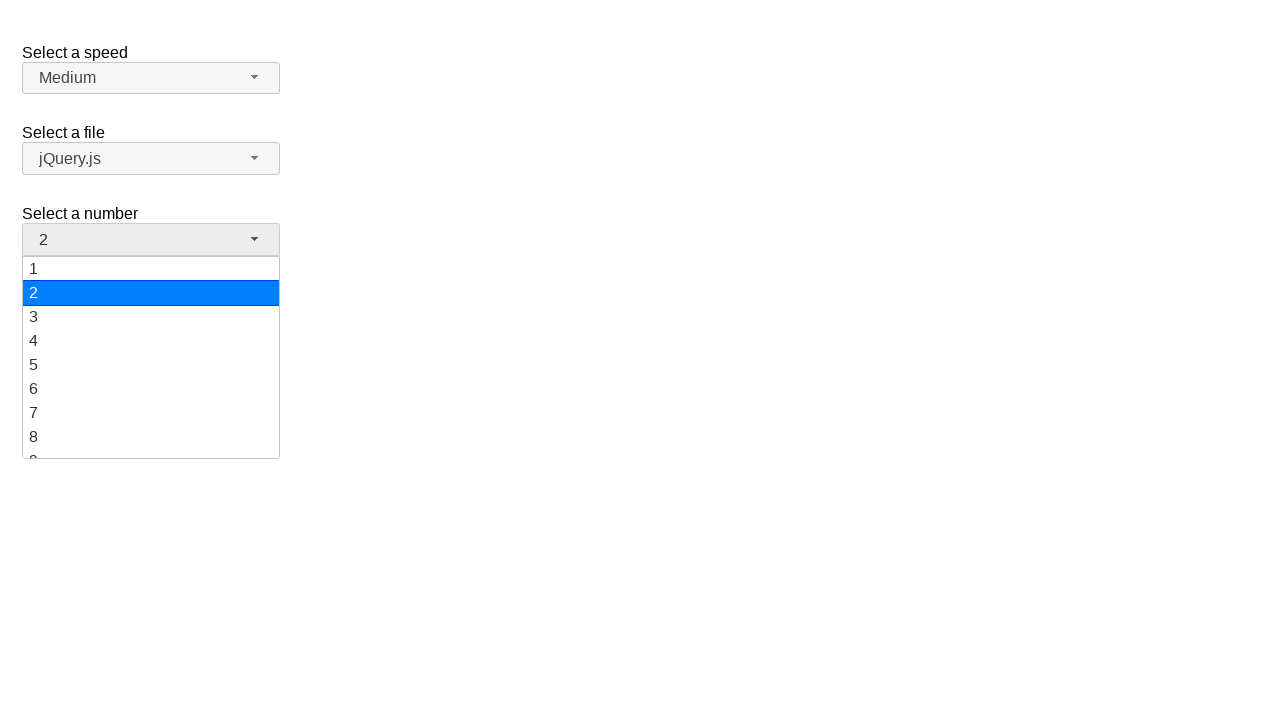

Dropdown menu items are now visible
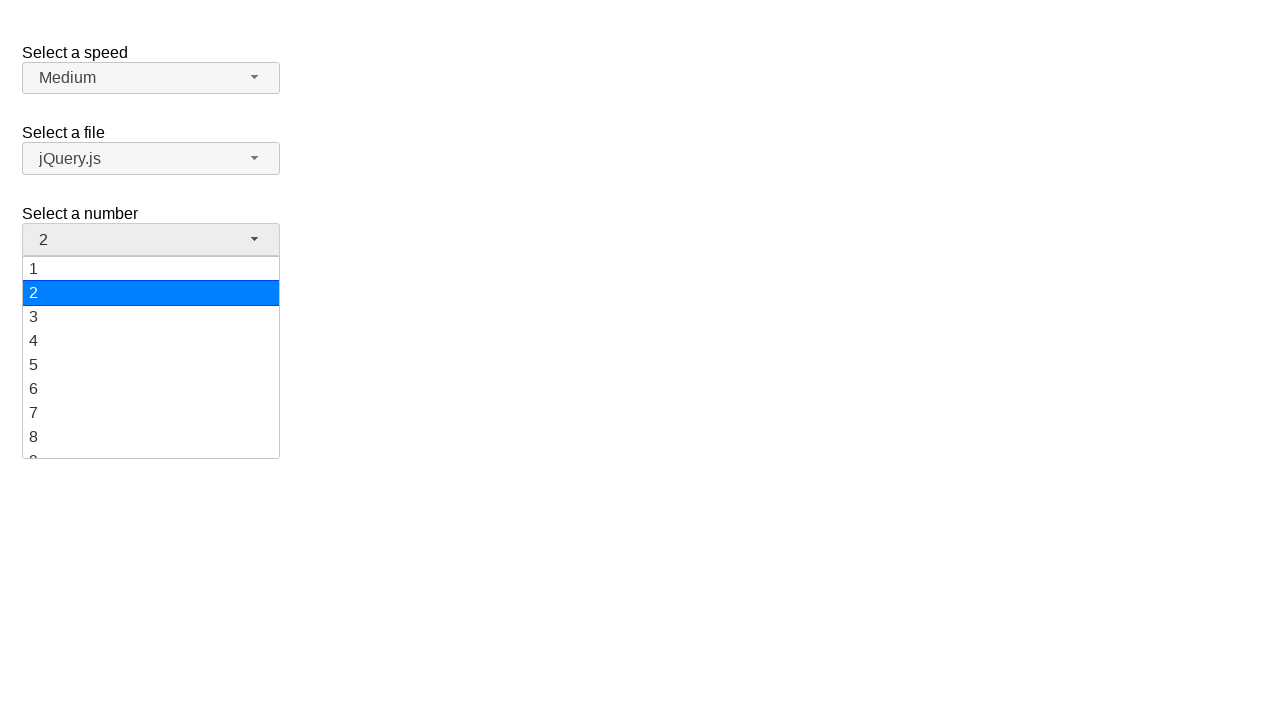

Selected '10' from the dropdown menu at (151, 357) on ul#number-menu div:has-text('10')
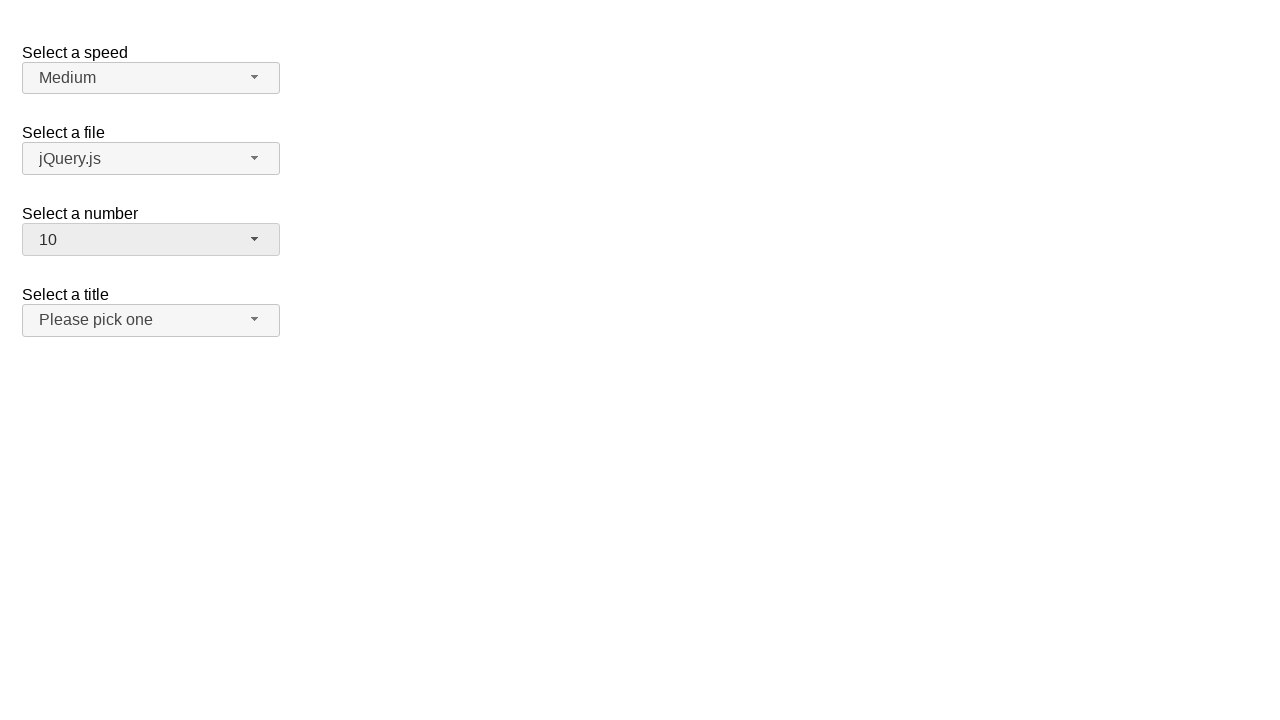

Verified that '10' is now displayed as the selected value in the dropdown
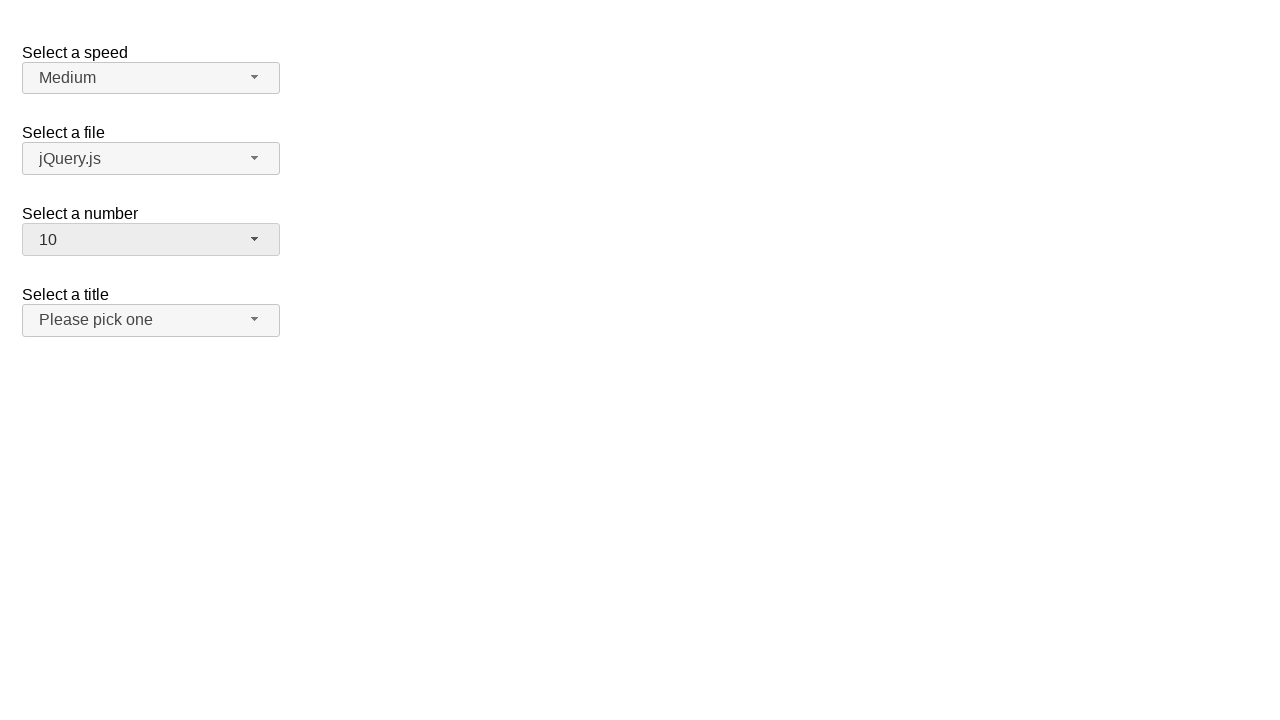

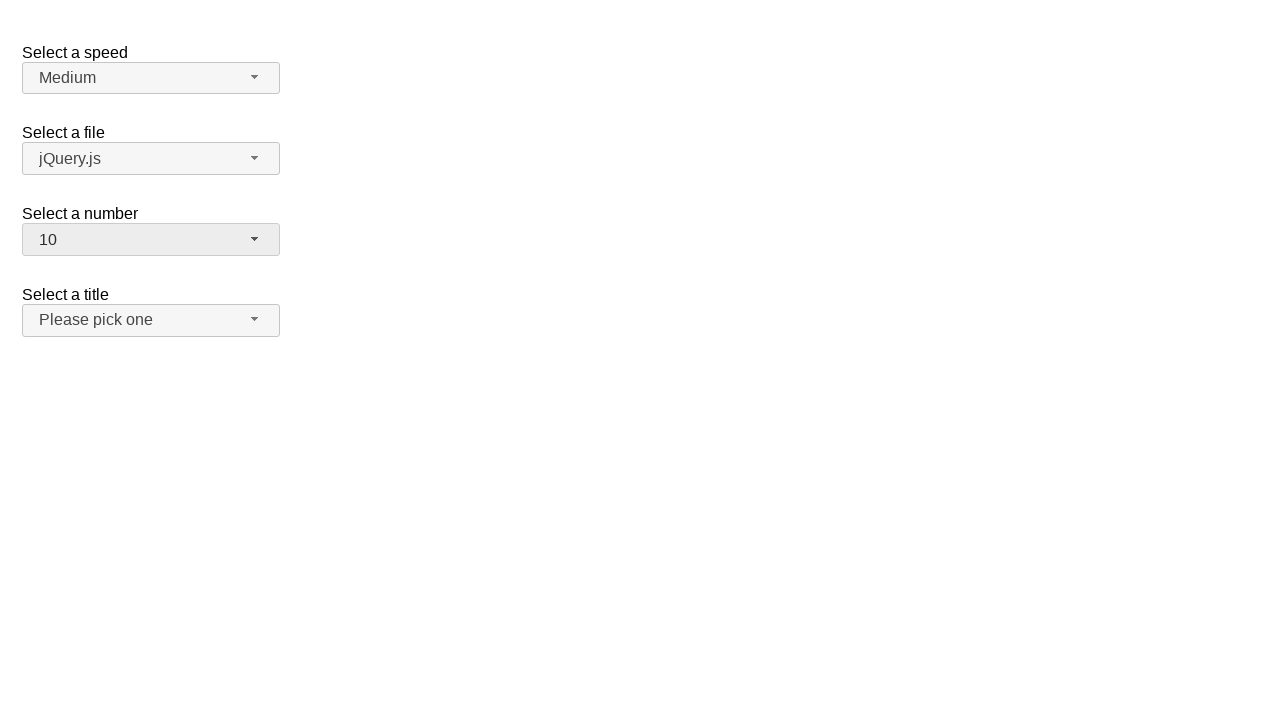